Navigates to a football statistics website and clicks the "All matches" button to load match data in a table format.

Starting URL: https://www.adamchoi.co.uk/overs/detailed

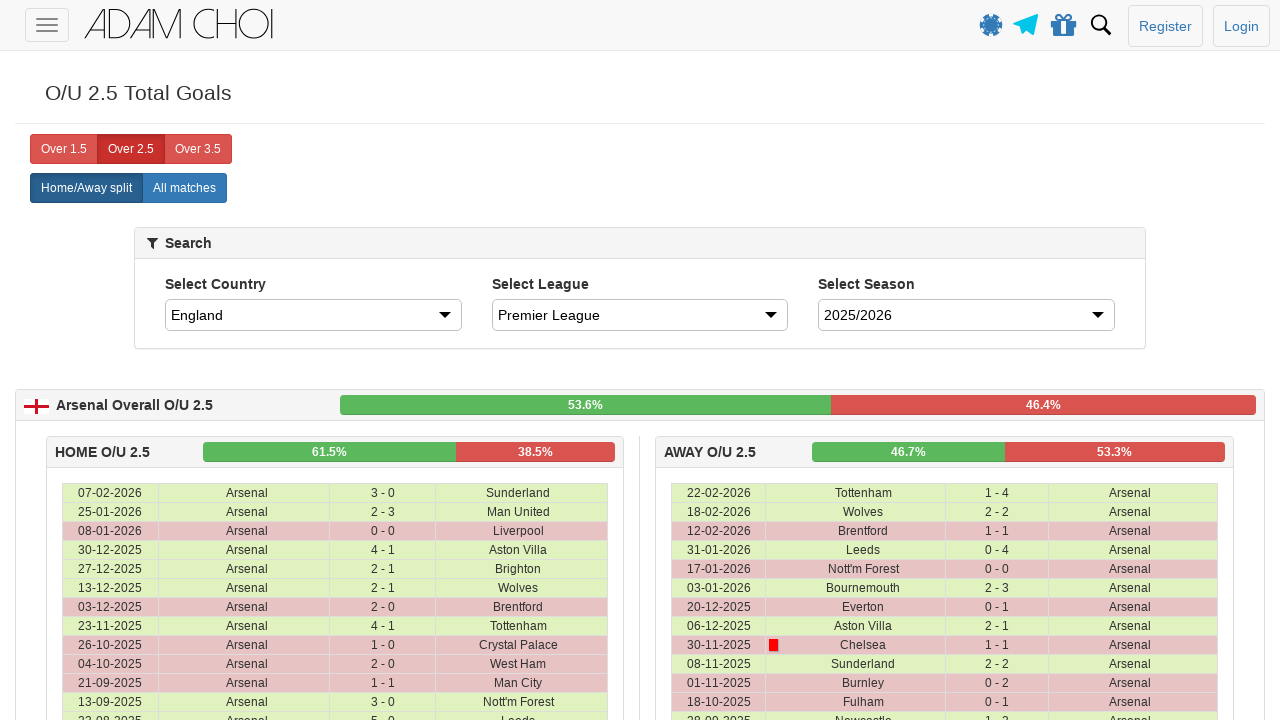

Navigated to football statistics website
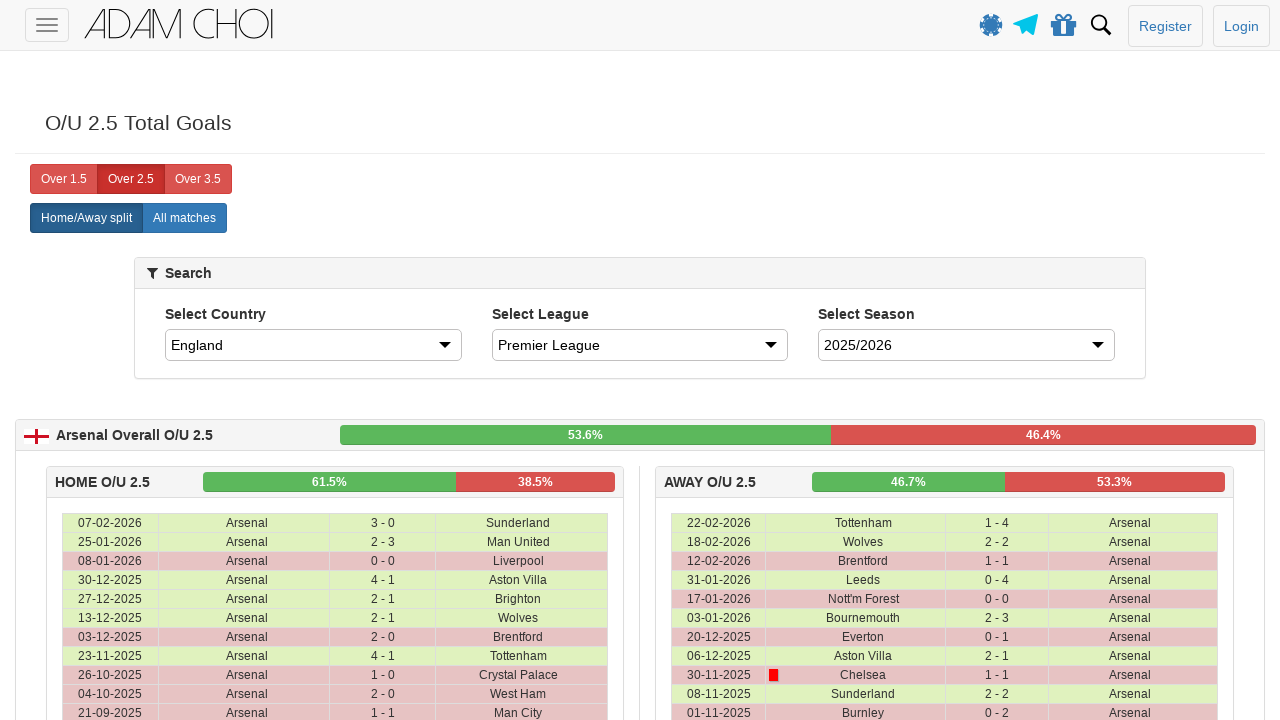

Clicked 'All matches' button to load match data at (184, 218) on xpath=//label[@analytics-event="All matches"]
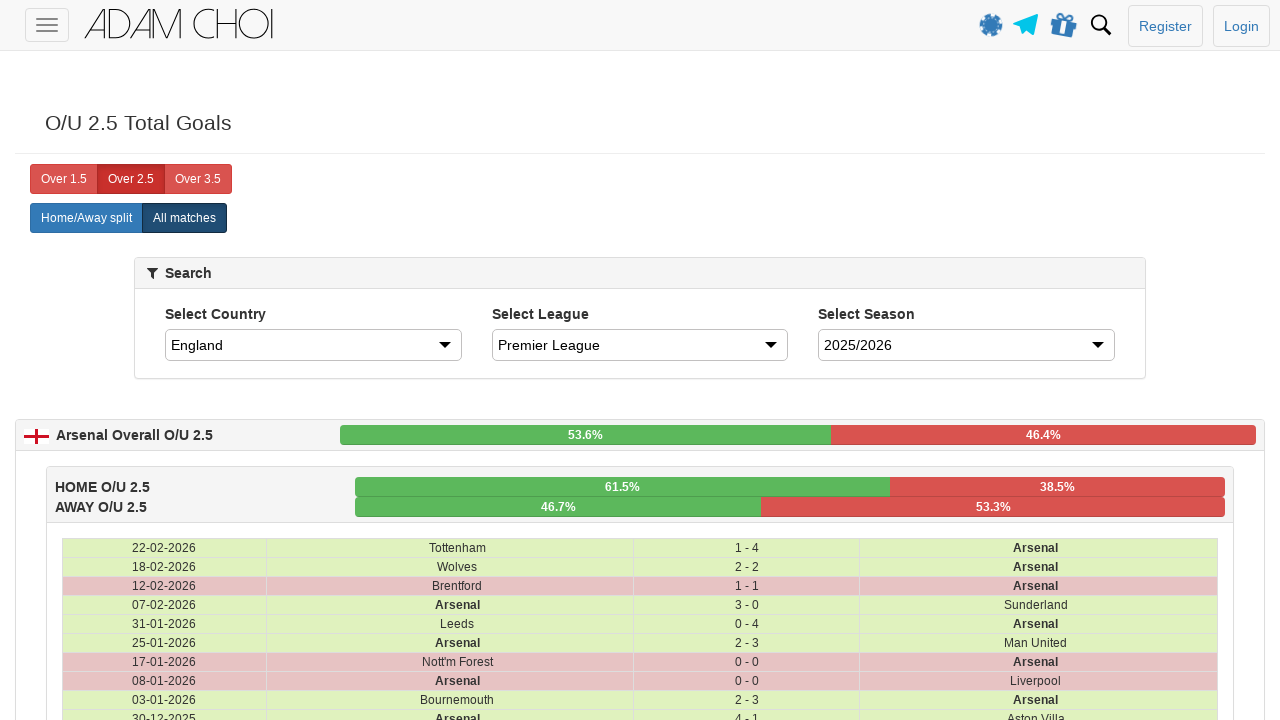

Match data table rows loaded successfully
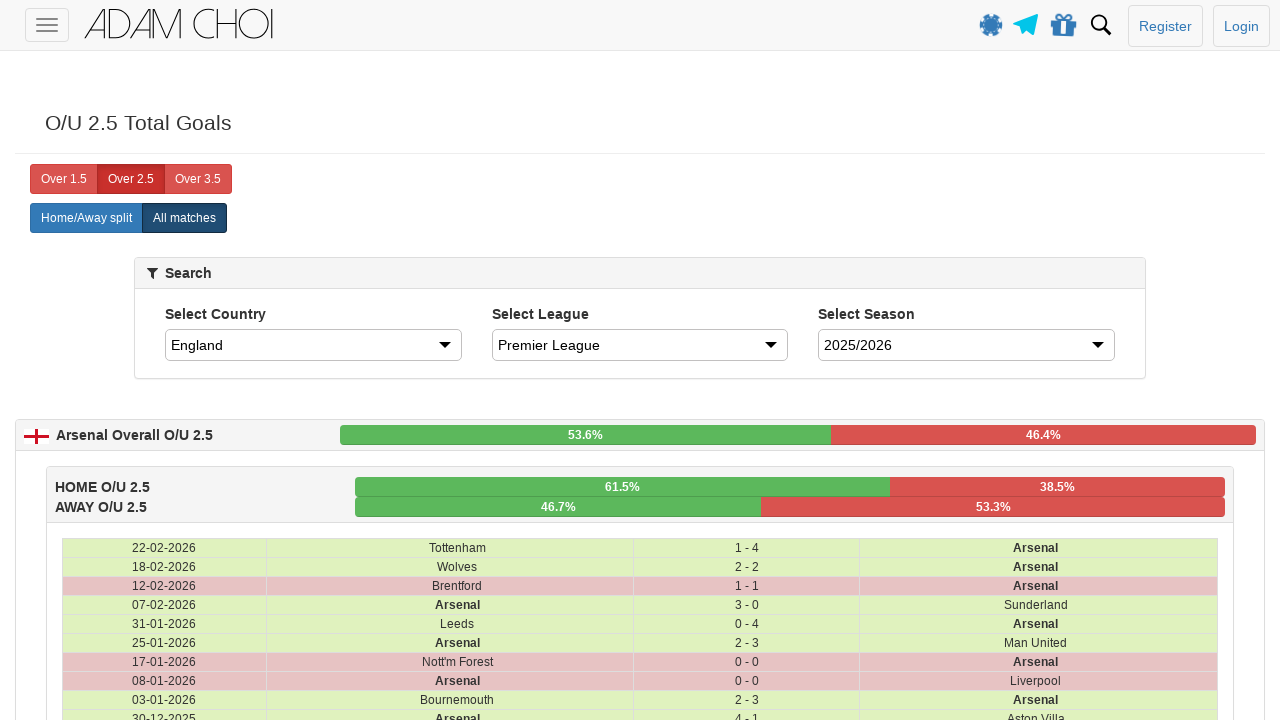

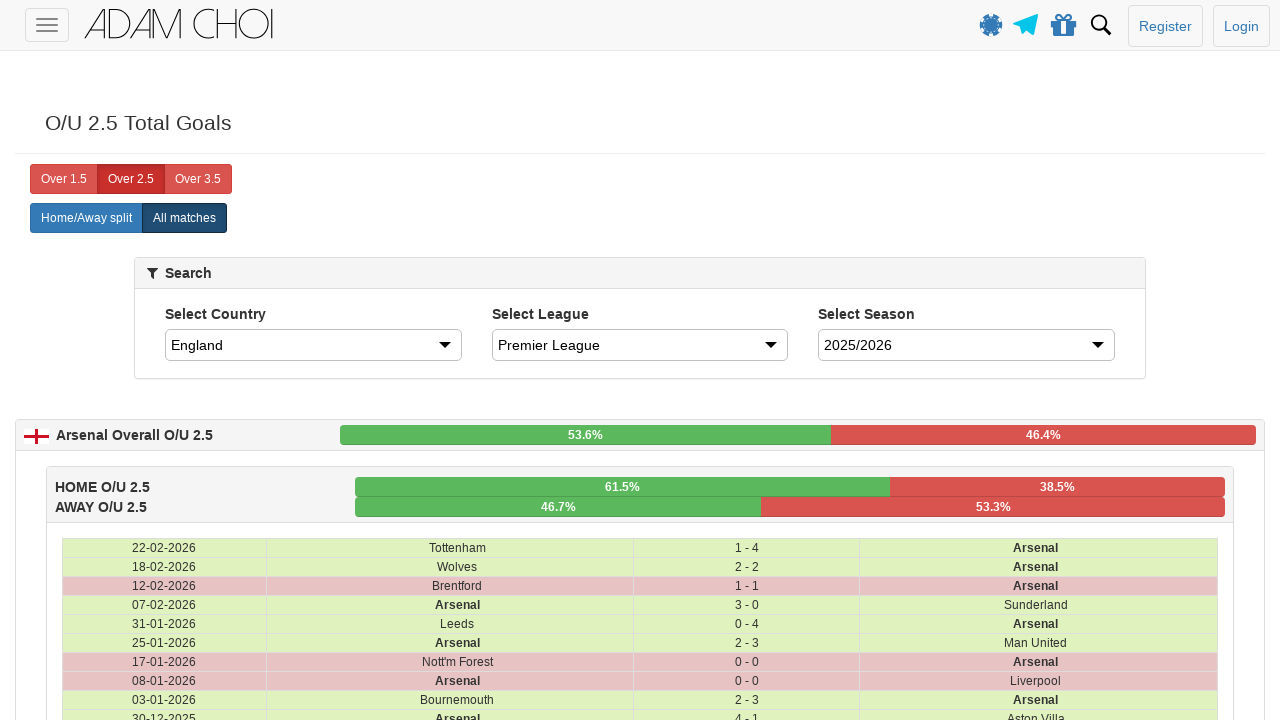